Tests filtering to display only active (incomplete) todo items

Starting URL: https://demo.playwright.dev/todomvc

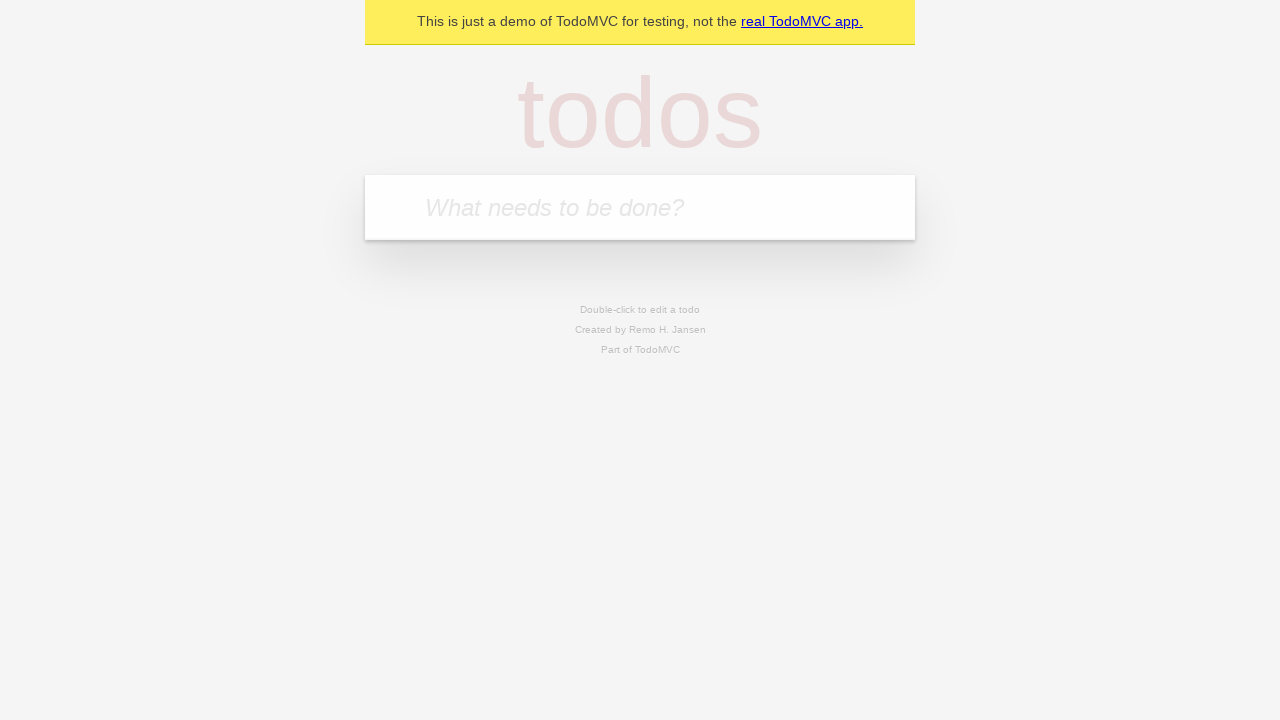

Filled todo input with 'buy some cheese' on internal:attr=[placeholder="What needs to be done?"i]
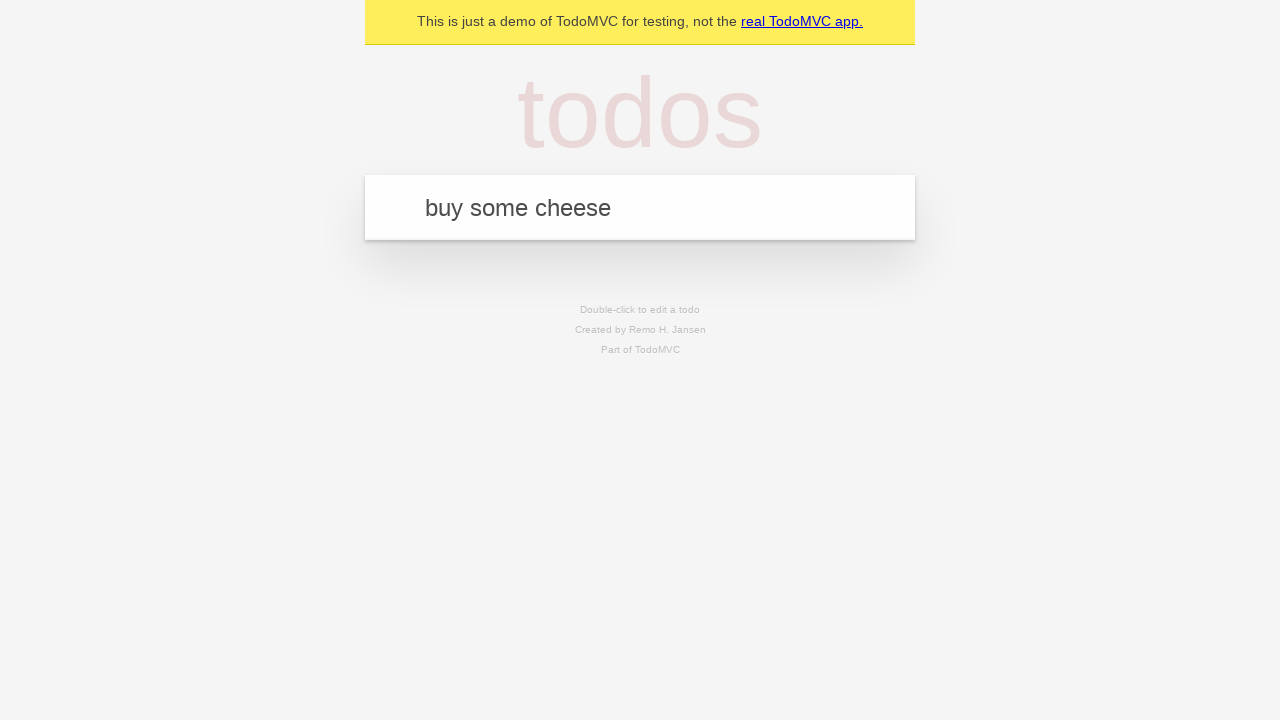

Pressed Enter to add first todo on internal:attr=[placeholder="What needs to be done?"i]
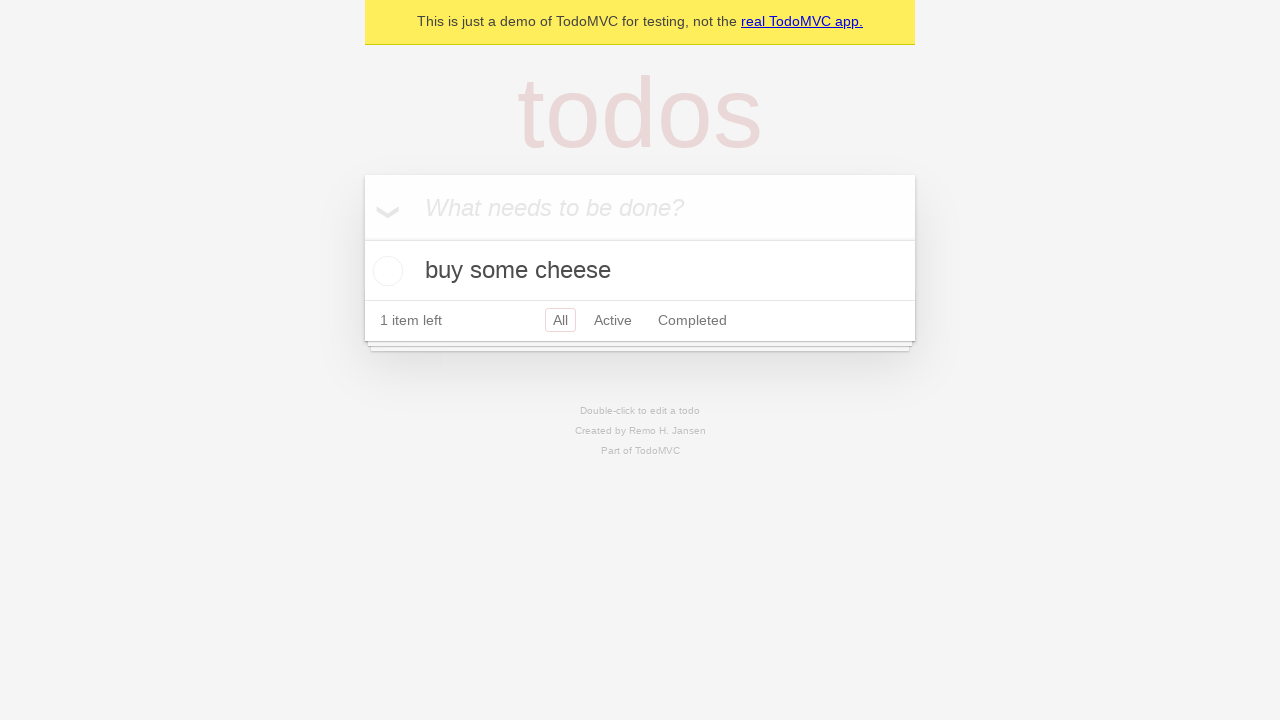

Filled todo input with 'feed the cat' on internal:attr=[placeholder="What needs to be done?"i]
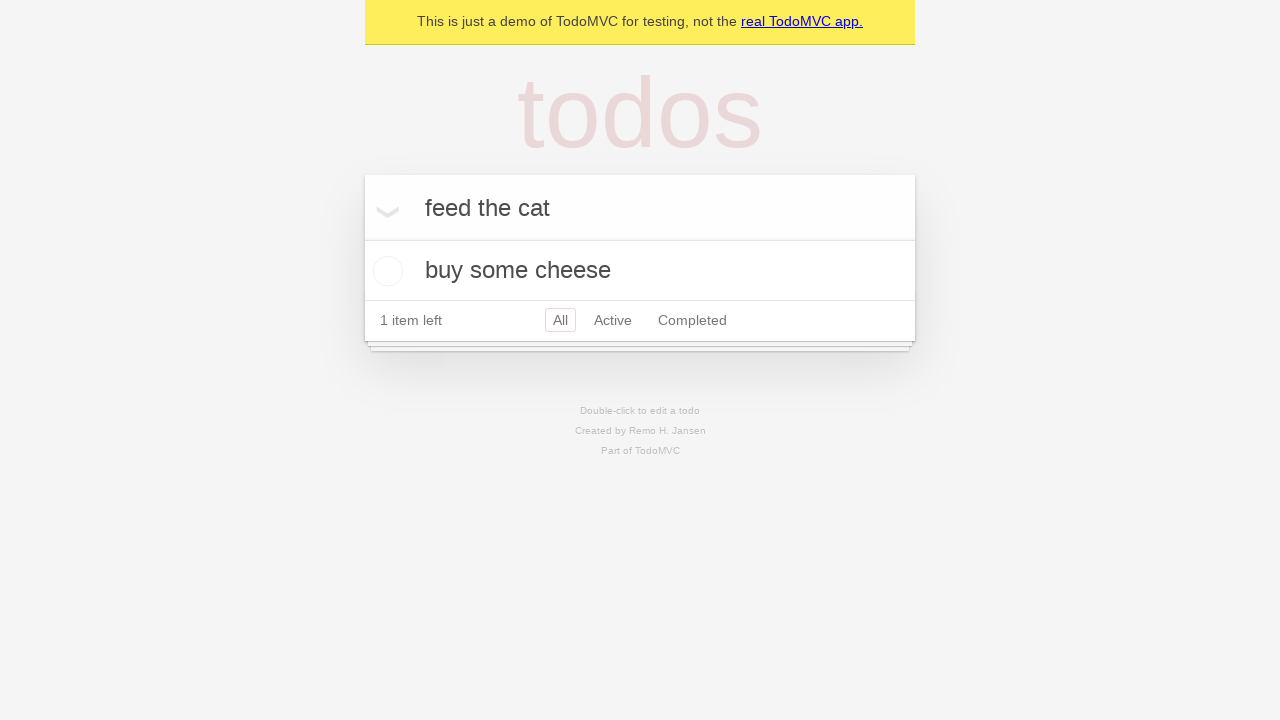

Pressed Enter to add second todo on internal:attr=[placeholder="What needs to be done?"i]
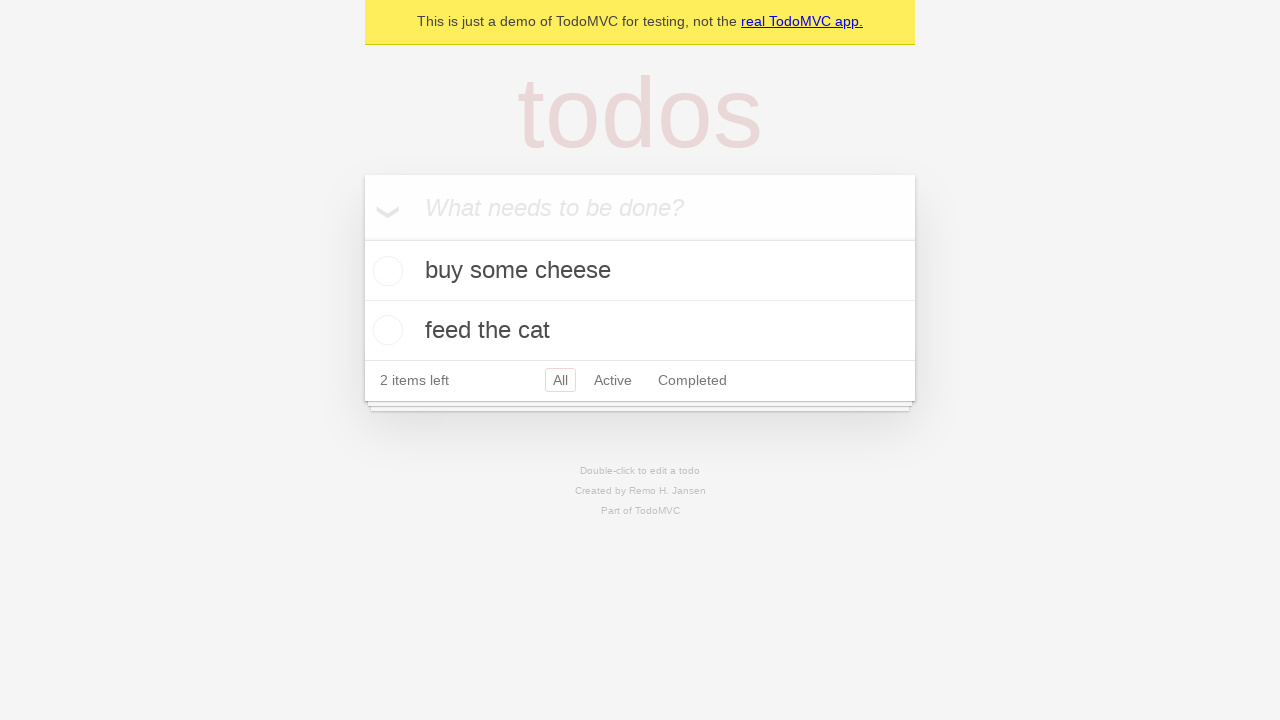

Filled todo input with 'book a doctors appointment' on internal:attr=[placeholder="What needs to be done?"i]
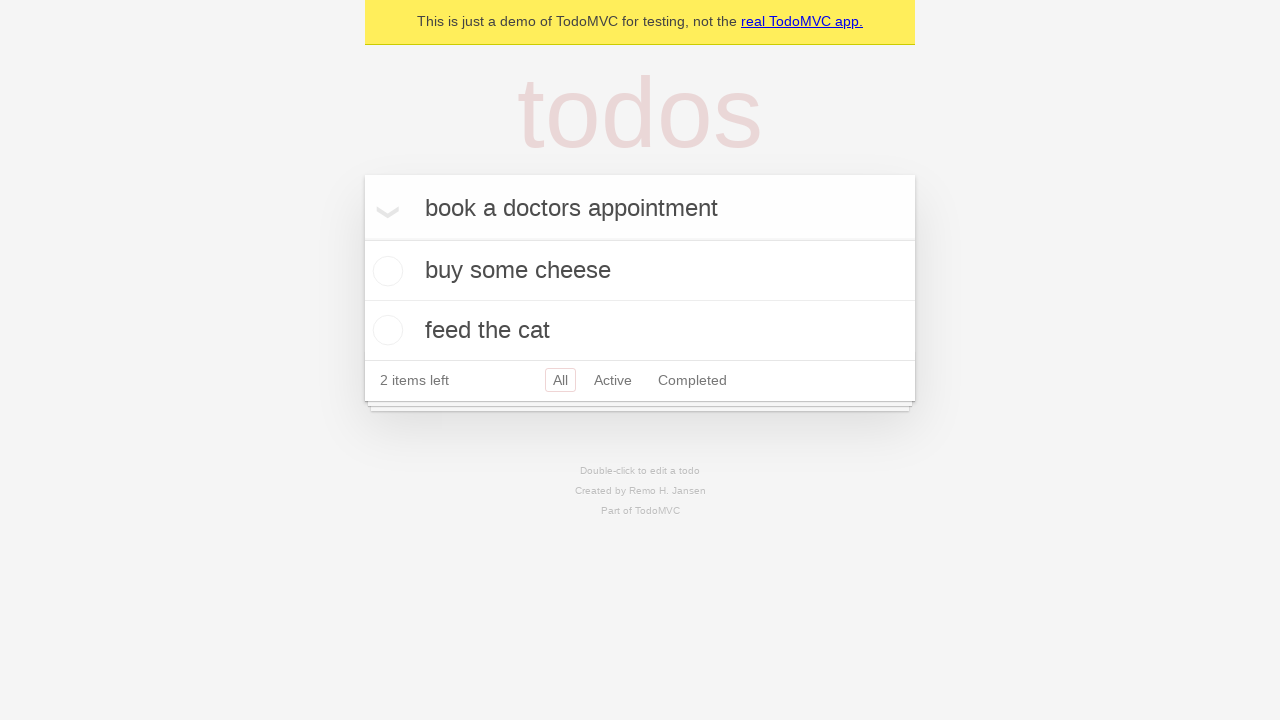

Pressed Enter to add third todo on internal:attr=[placeholder="What needs to be done?"i]
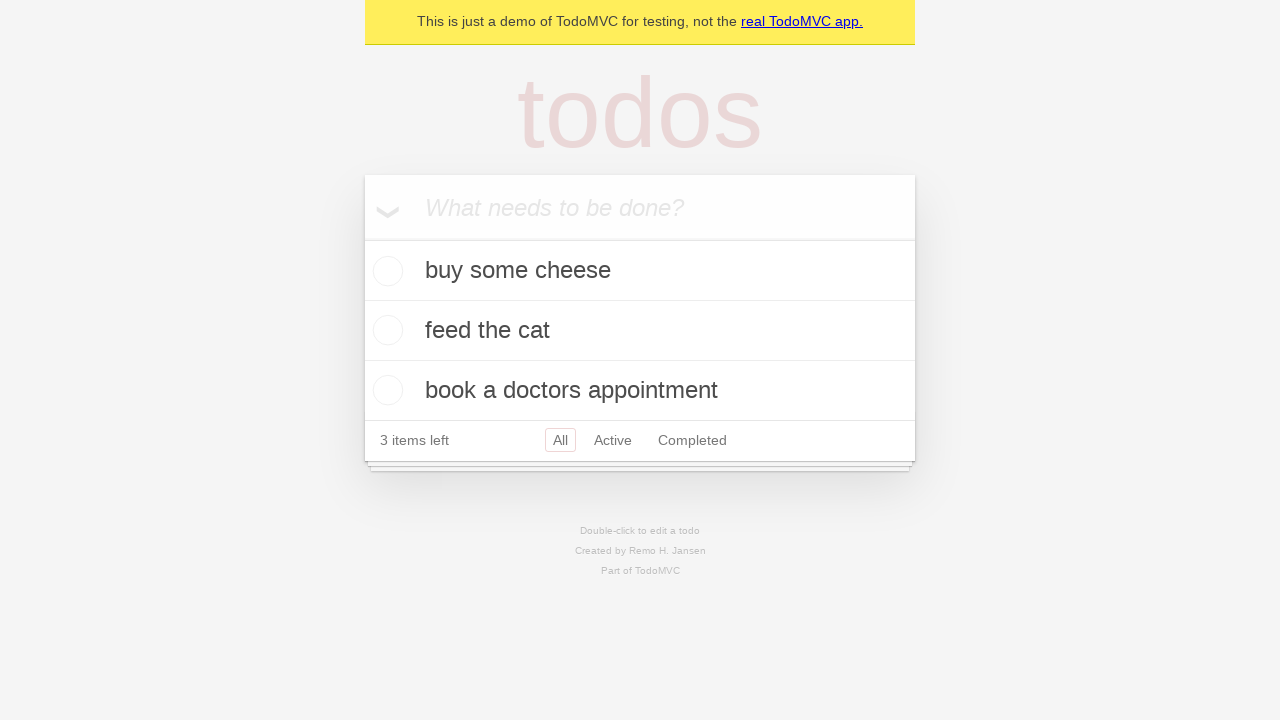

Todo items loaded successfully
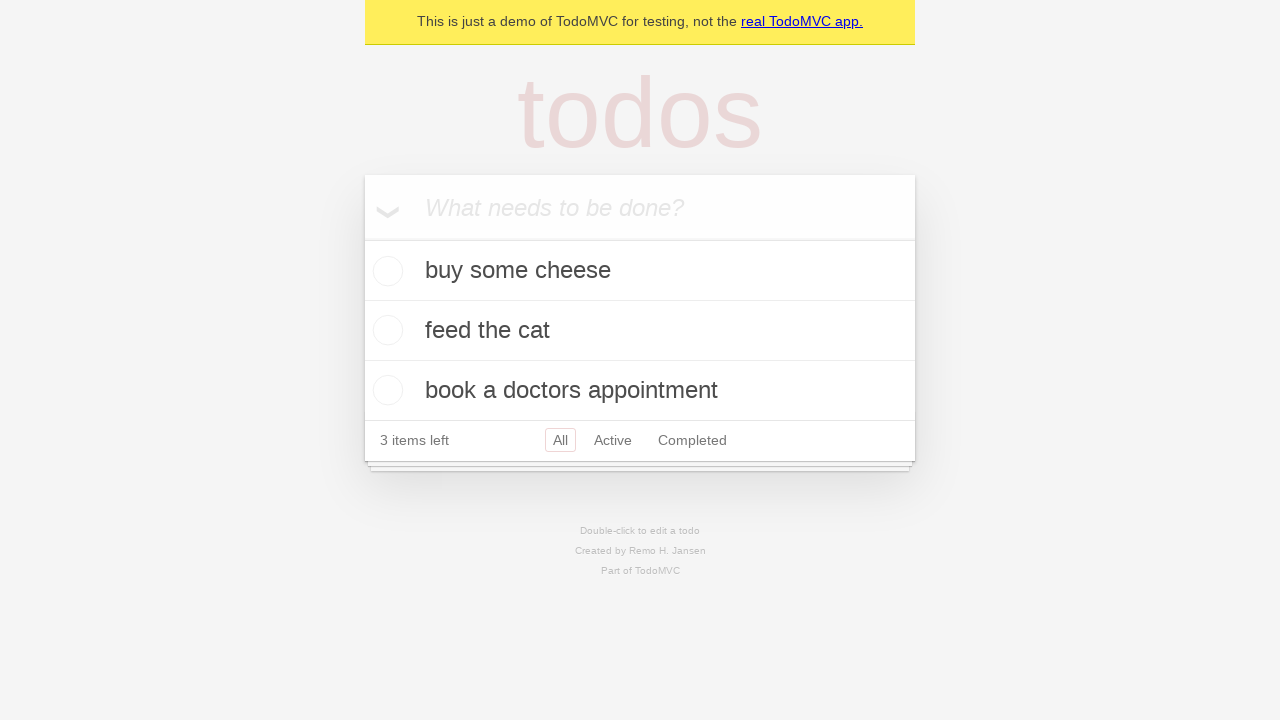

Checked the second todo item to mark it complete at (385, 330) on internal:testid=[data-testid="todo-item"s] >> nth=1 >> internal:role=checkbox
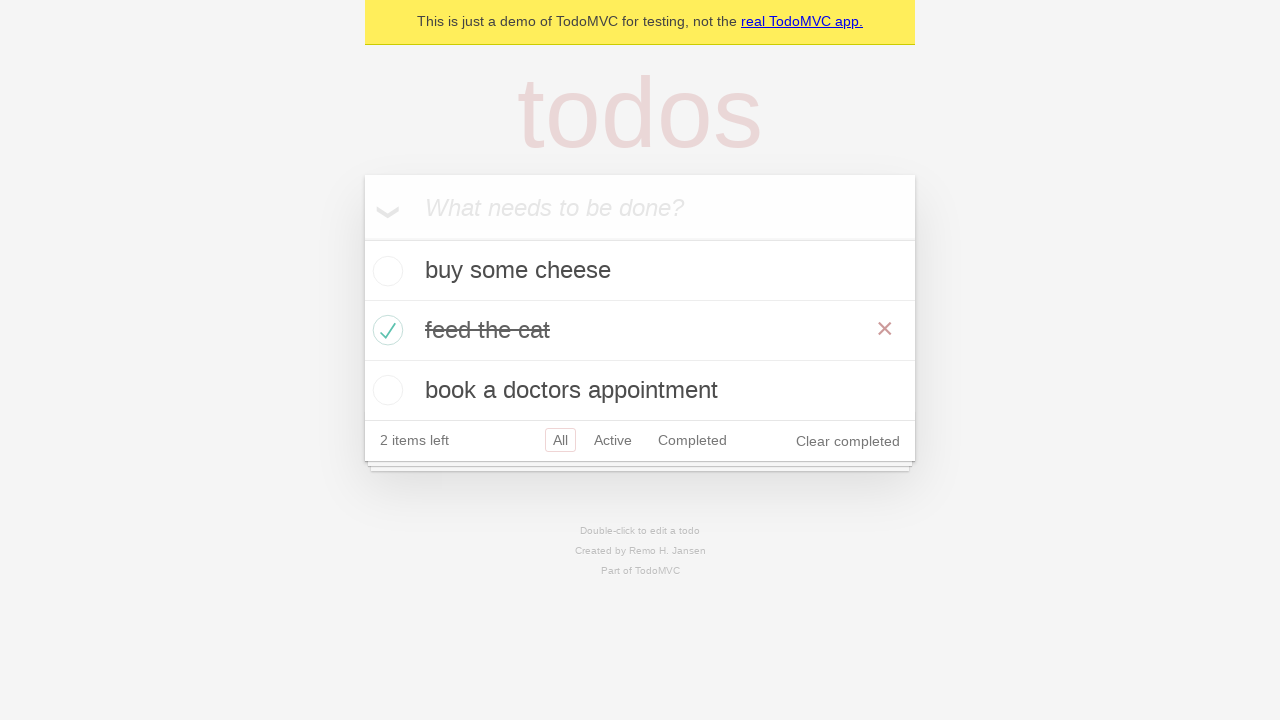

Clicked Active filter to display only incomplete todos at (613, 440) on internal:role=link[name="Active"i]
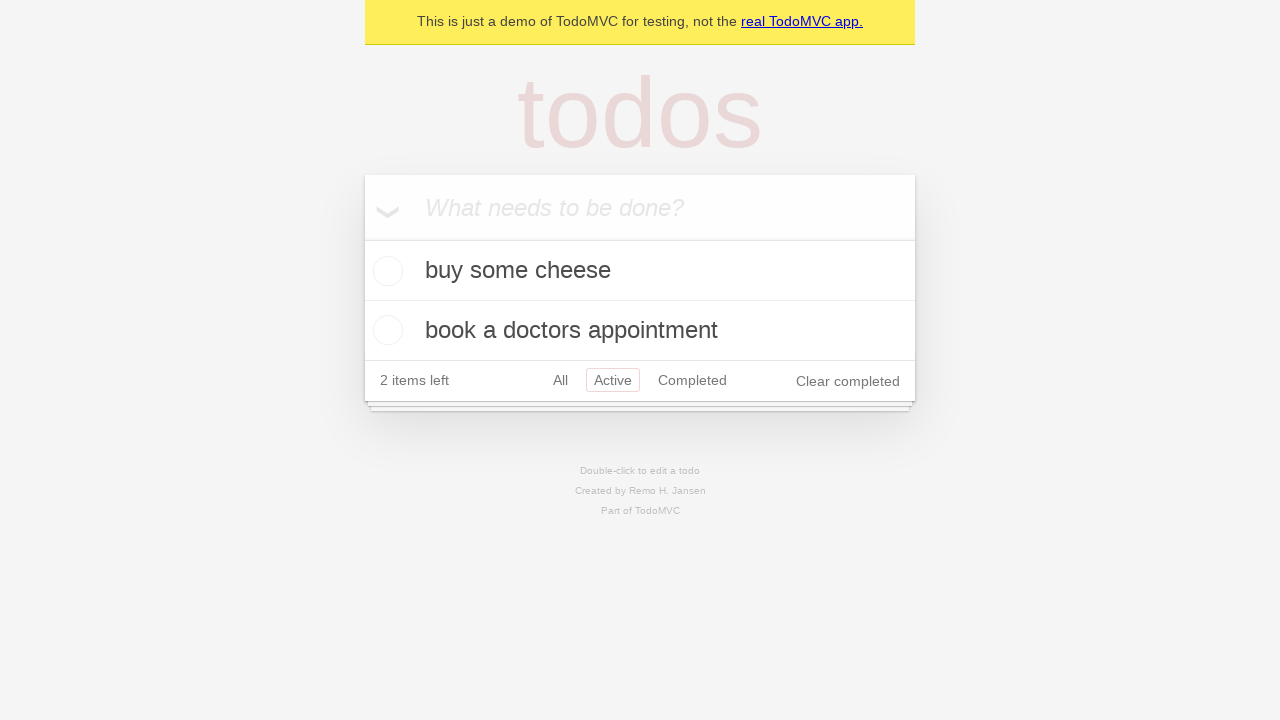

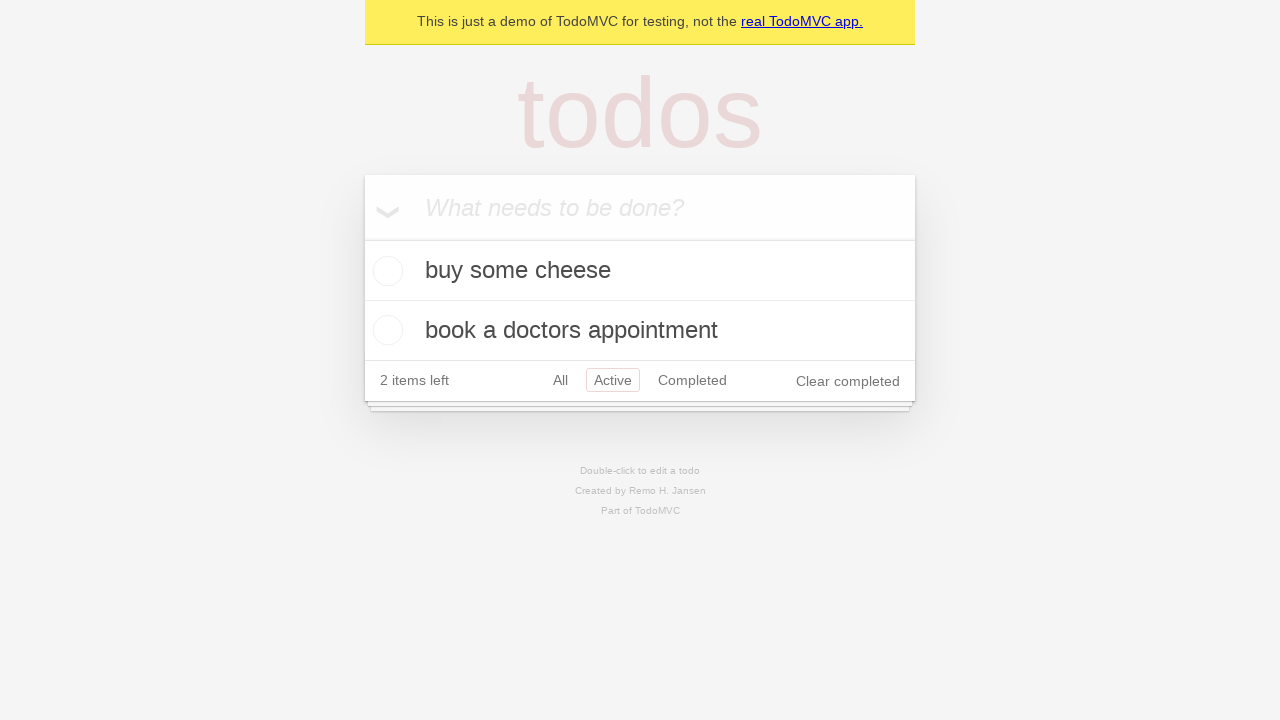